Navigates to a test page and clicks on a link using JavaScript execution instead of direct click

Starting URL: https://testeroprogramowania.github.io/selenium

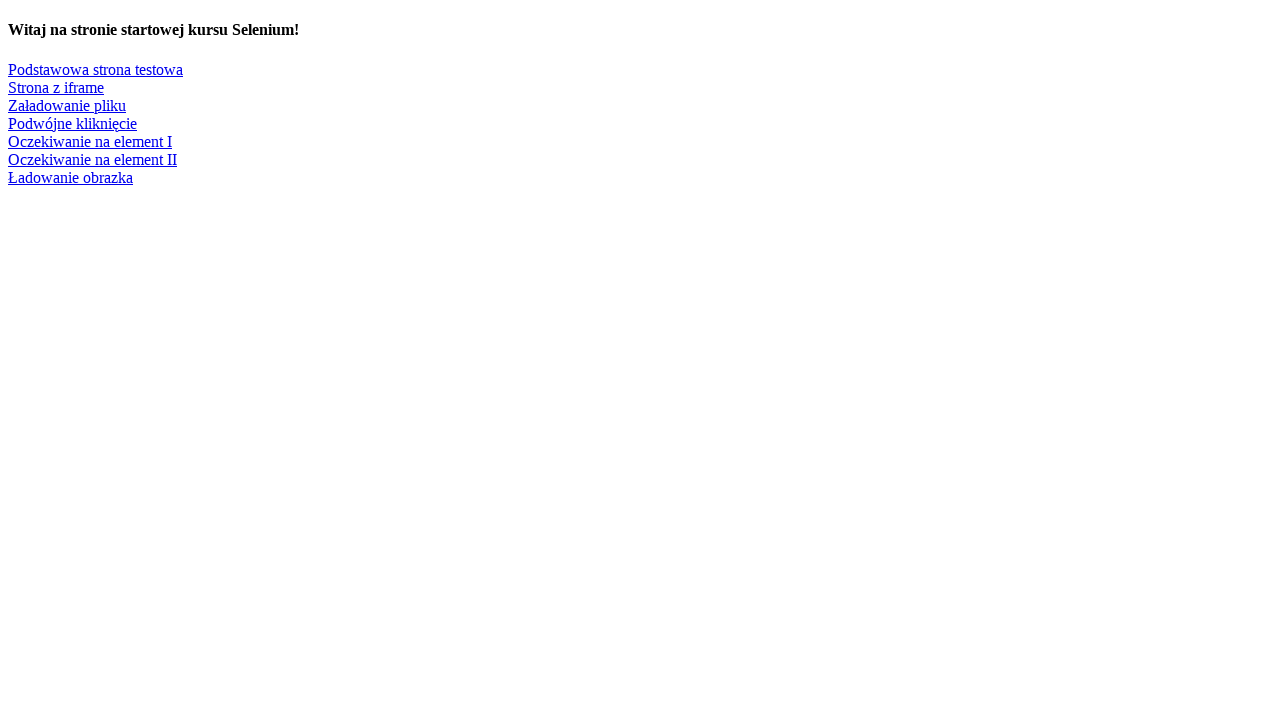

Navigated to test page: https://testeroprogramowania.github.io/selenium
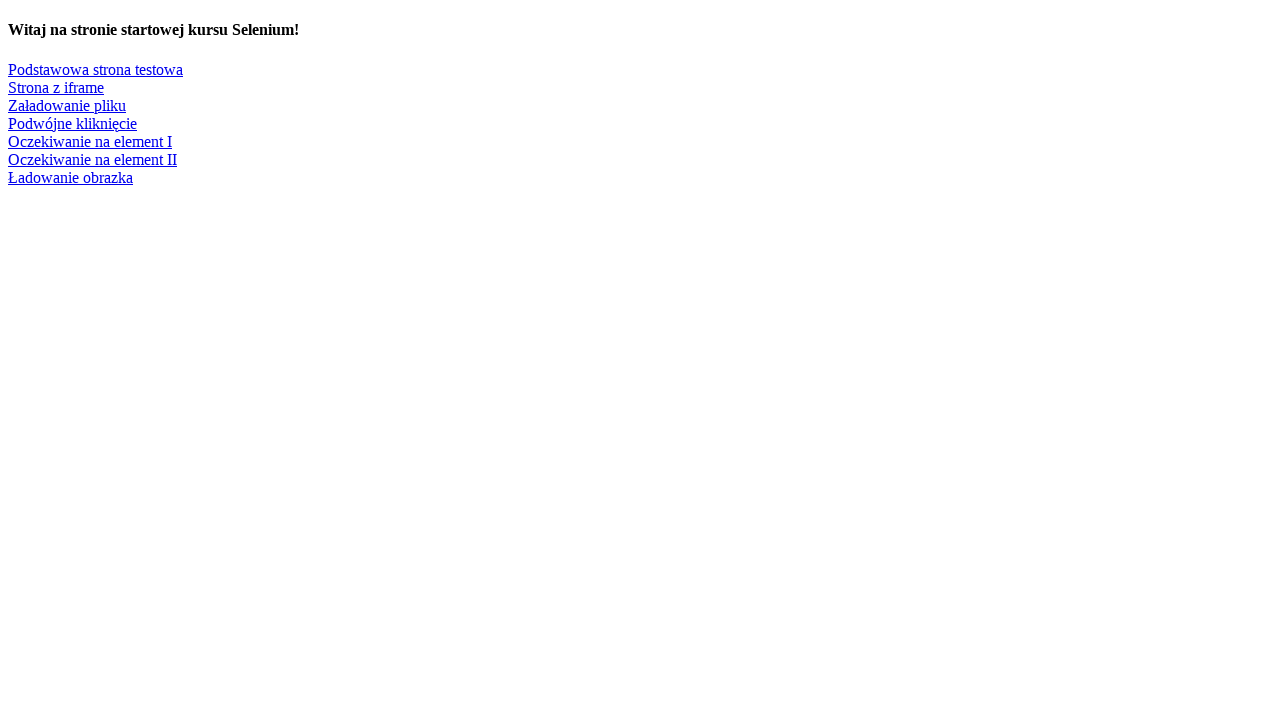

Located link with text 'Podstawowa strona testowa'
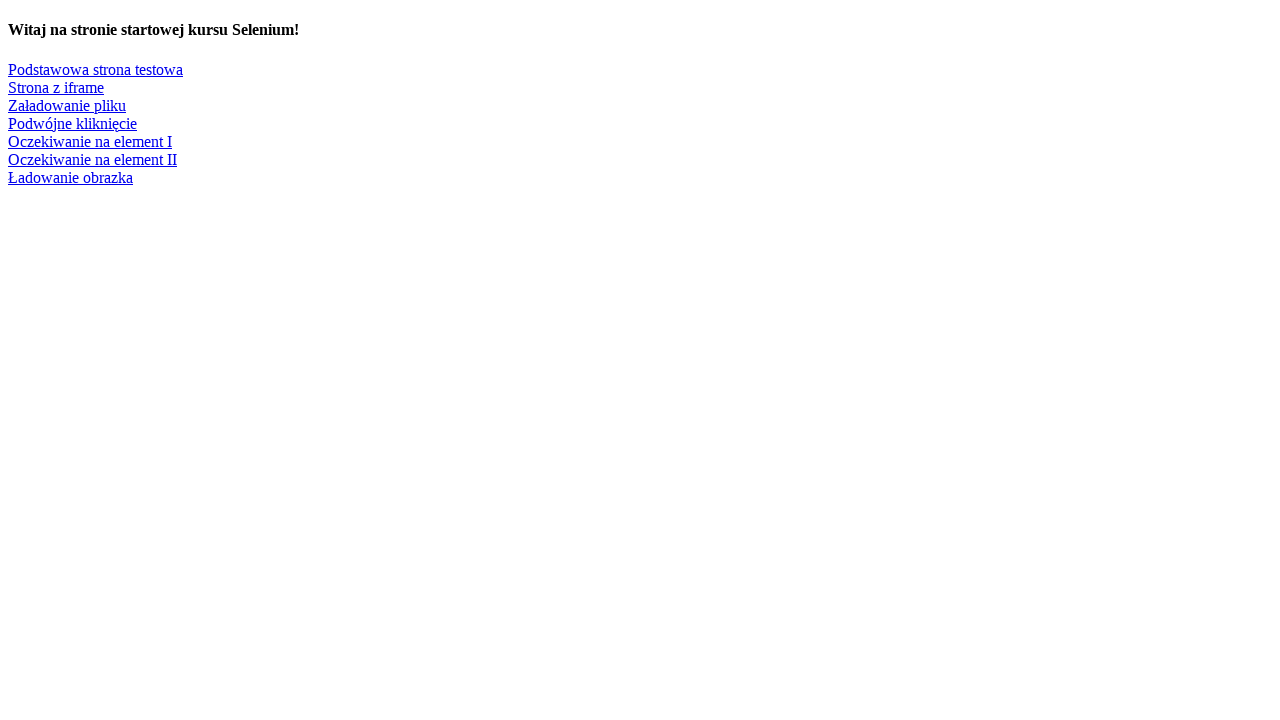

Clicked link using JavaScript execution
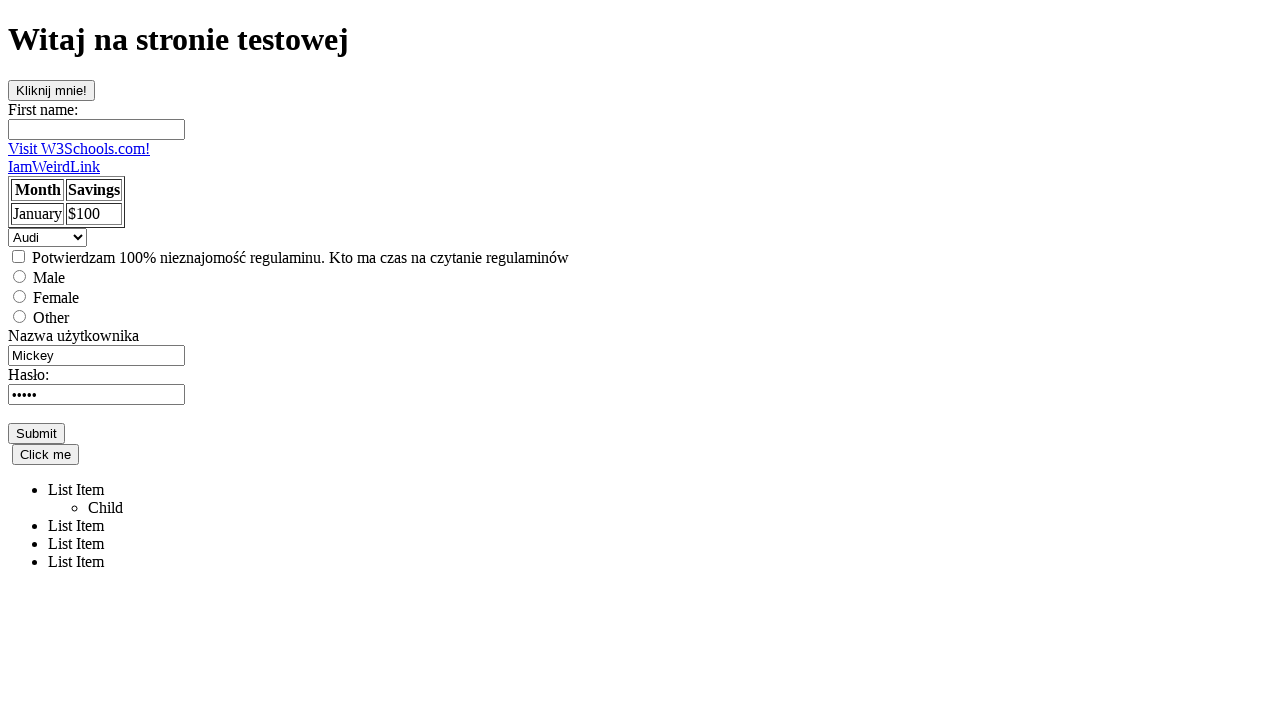

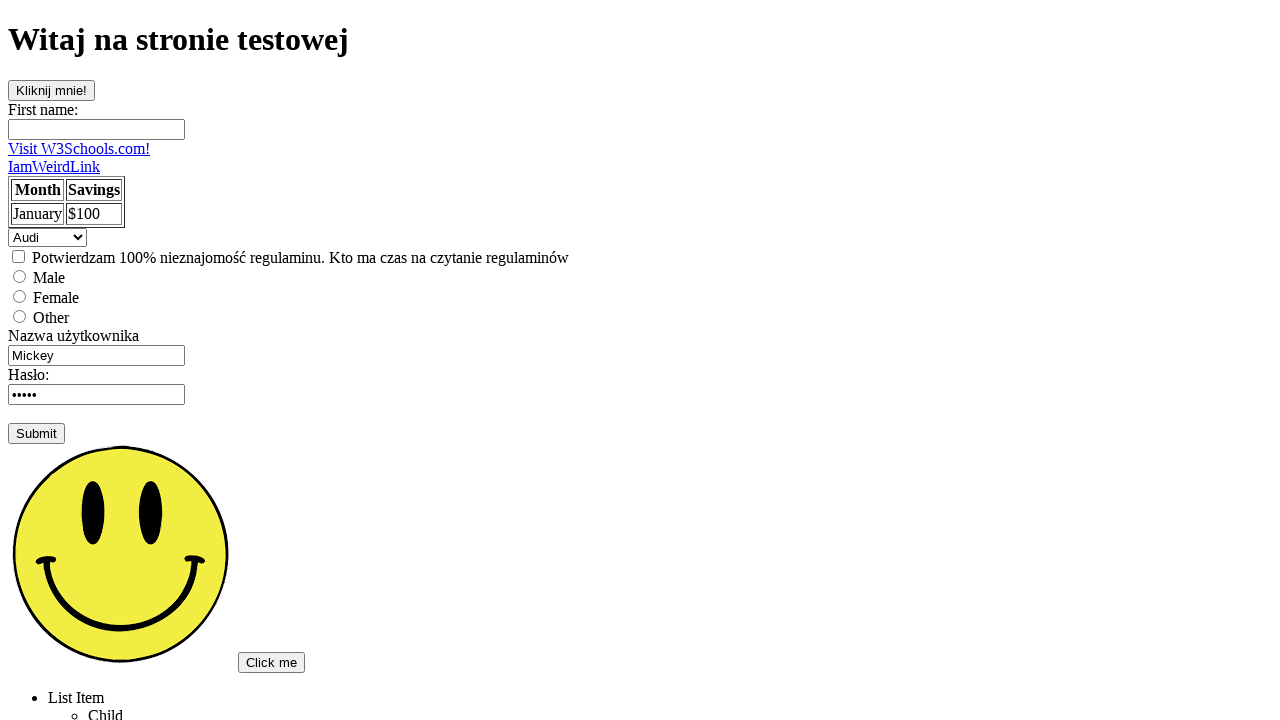